Verifies that payment partner logos are present in the payment section on the MTS Belarus homepage

Starting URL: https://www.mts.by/

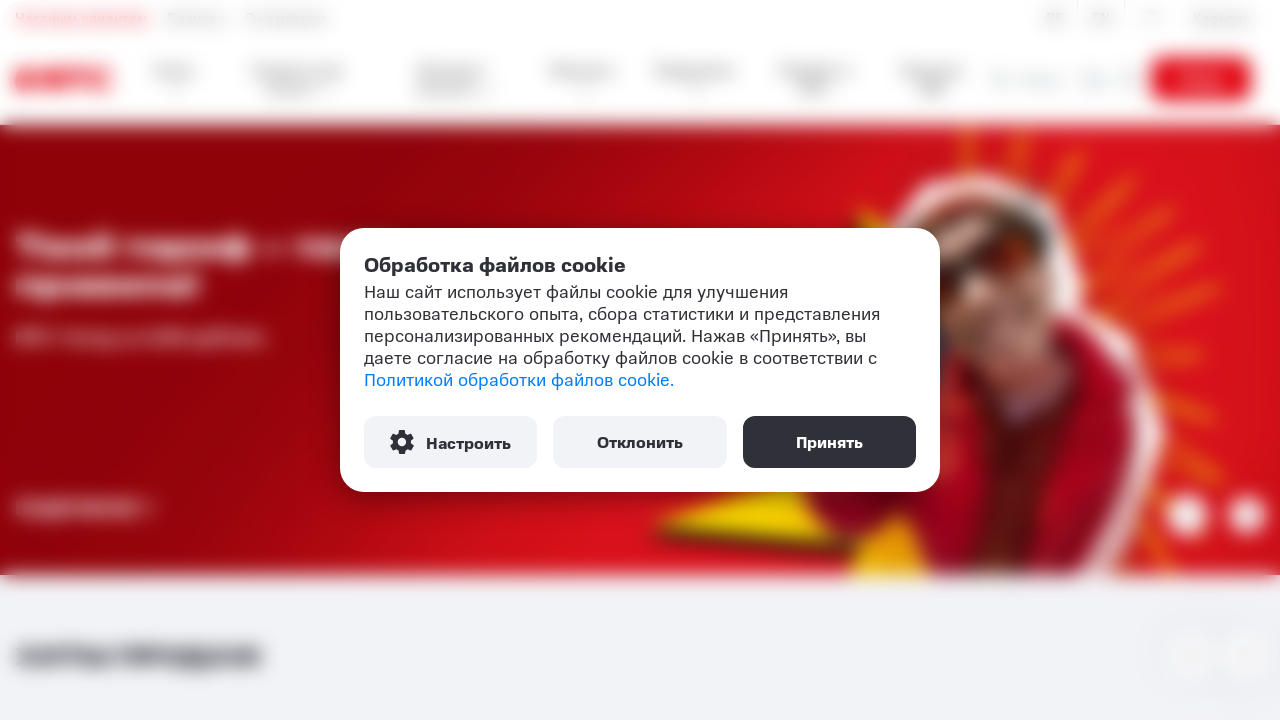

Waited for payment partner logos to be visible
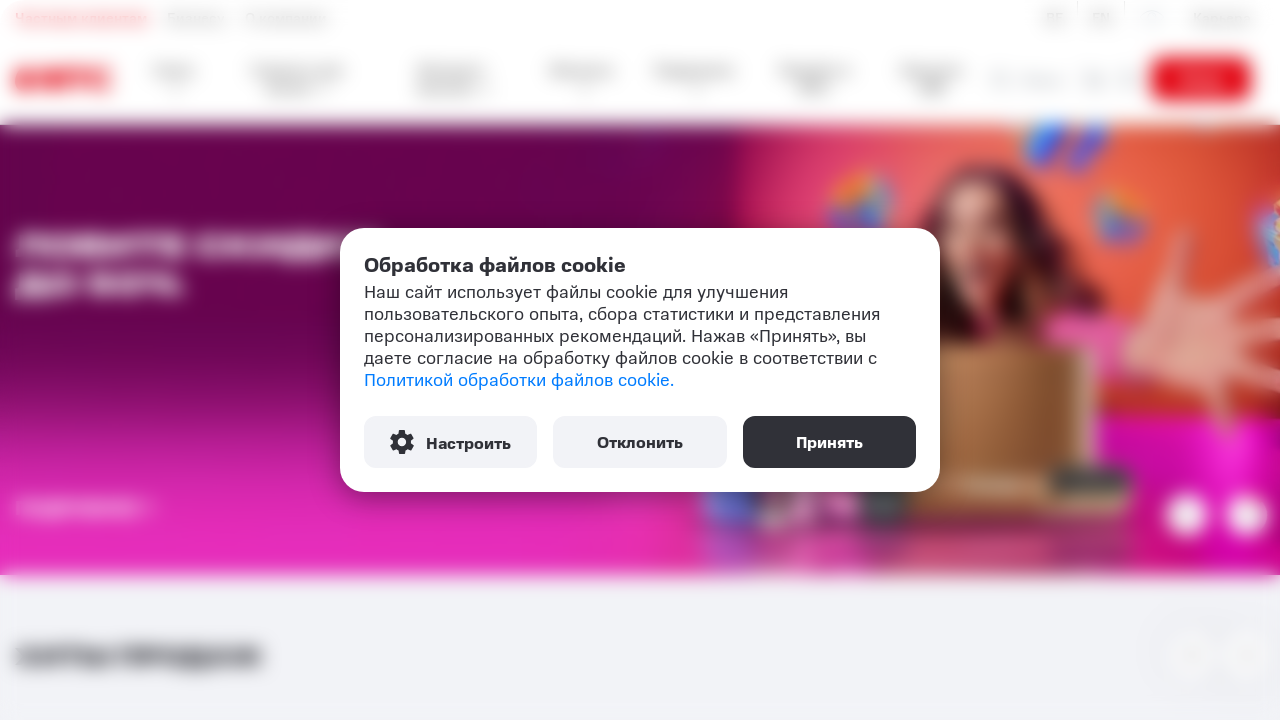

Located payment partner logo elements
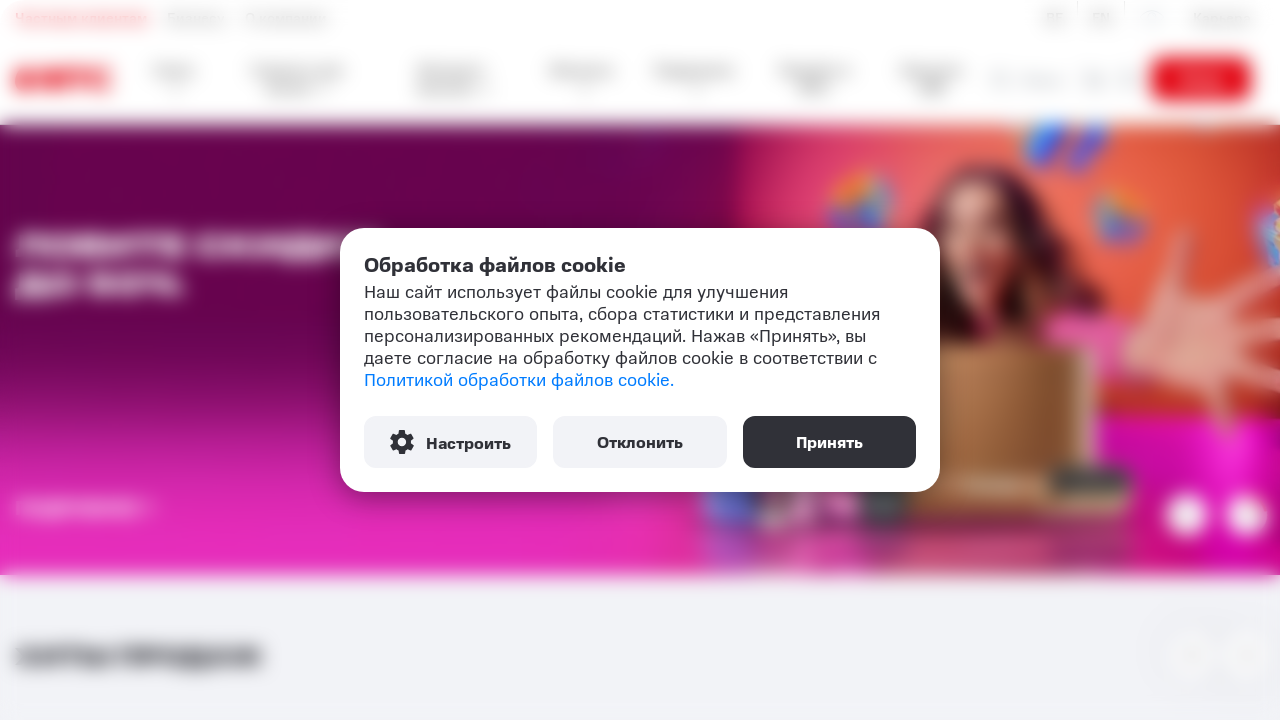

Verified that payment partner logos are present (count > 0)
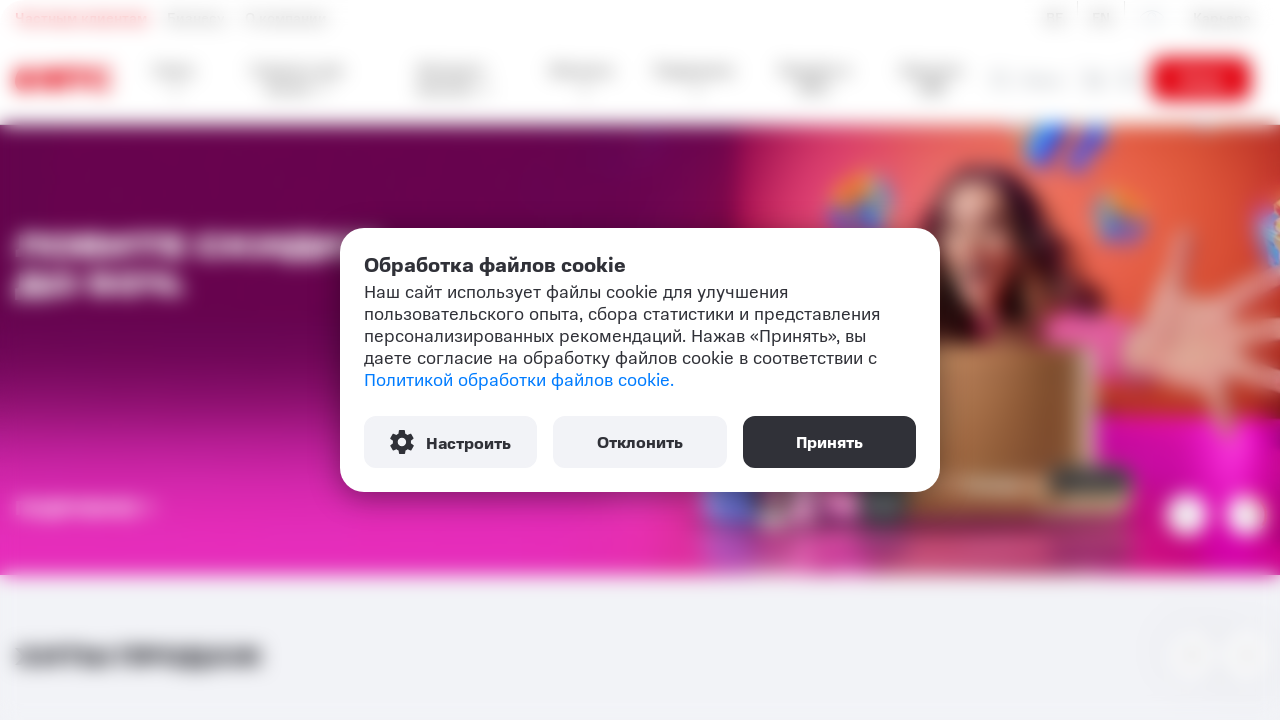

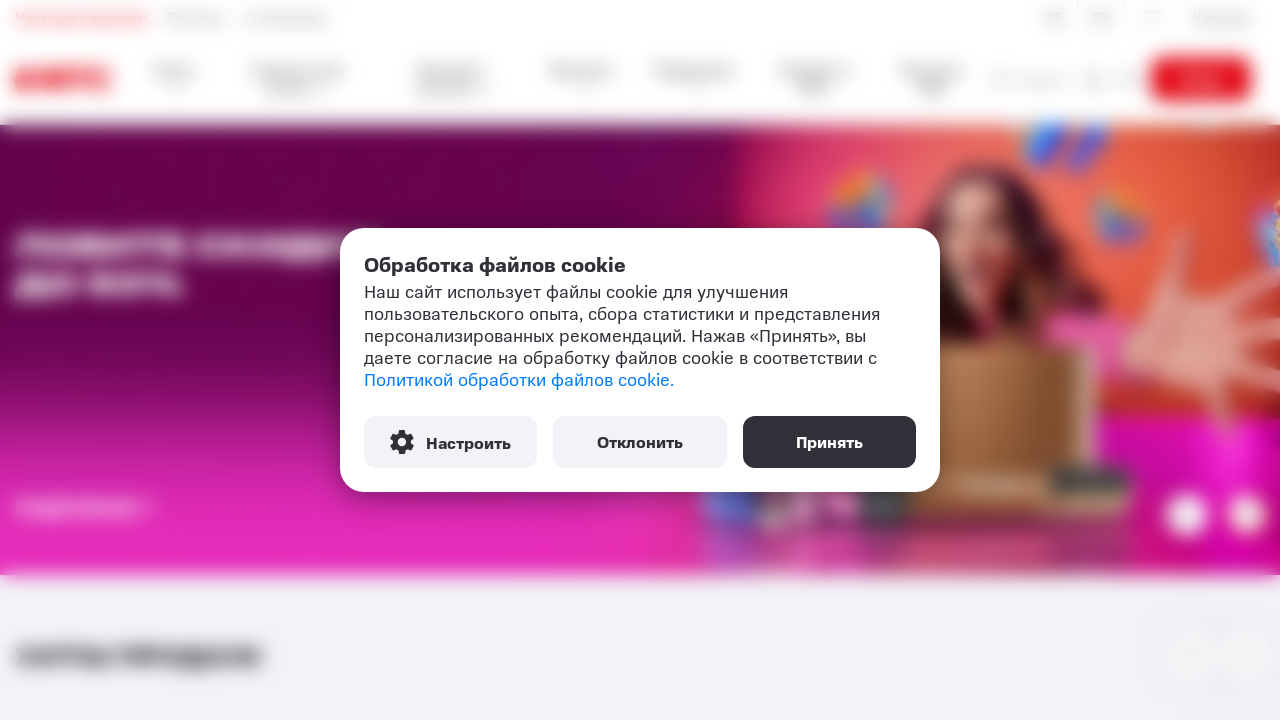